Tests dropdown selection functionality on a registration form by selecting a skill from the Skills dropdown menu

Starting URL: https://demo.automationtesting.in/Register.html

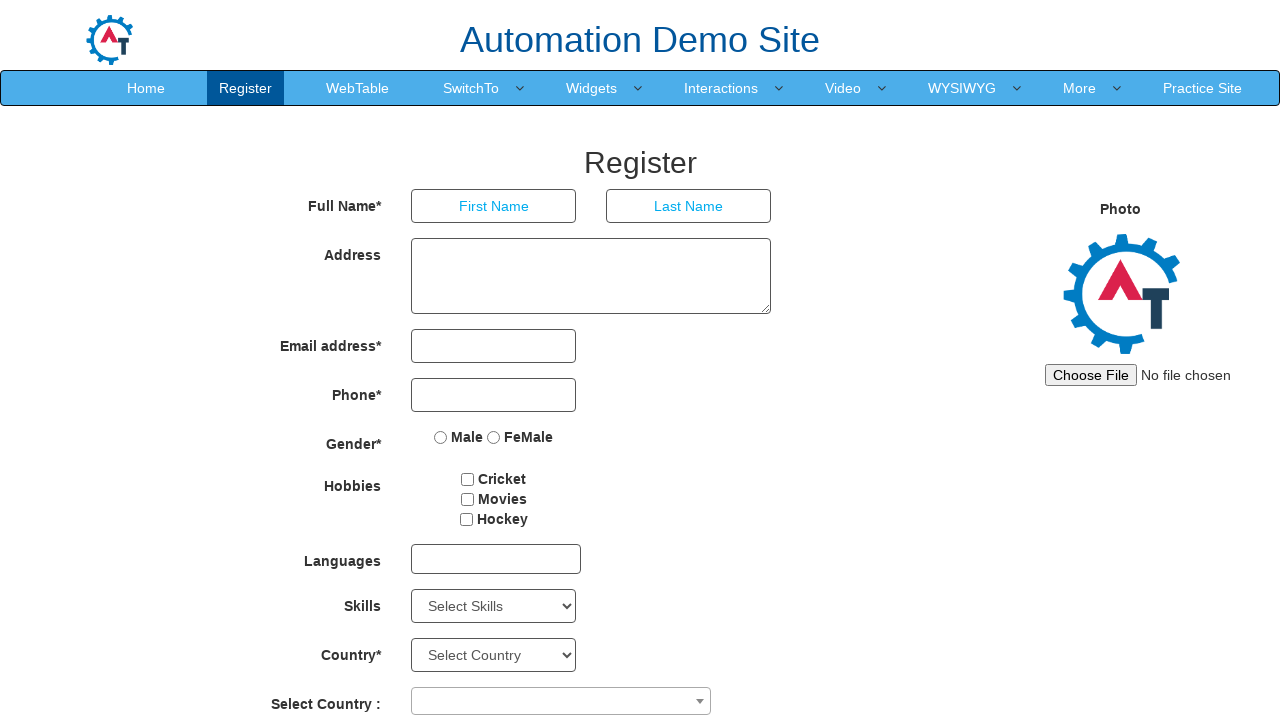

Navigated to registration form page
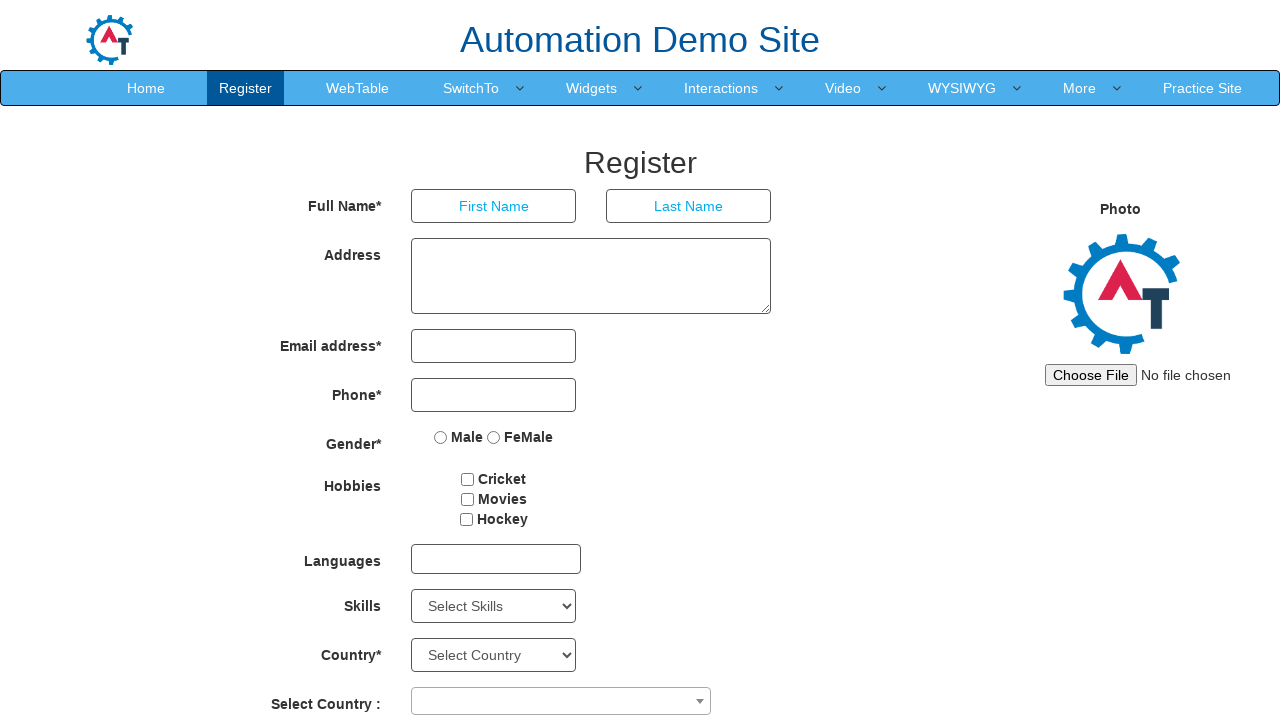

Selected 'Analytics' from Skills dropdown menu on #Skills
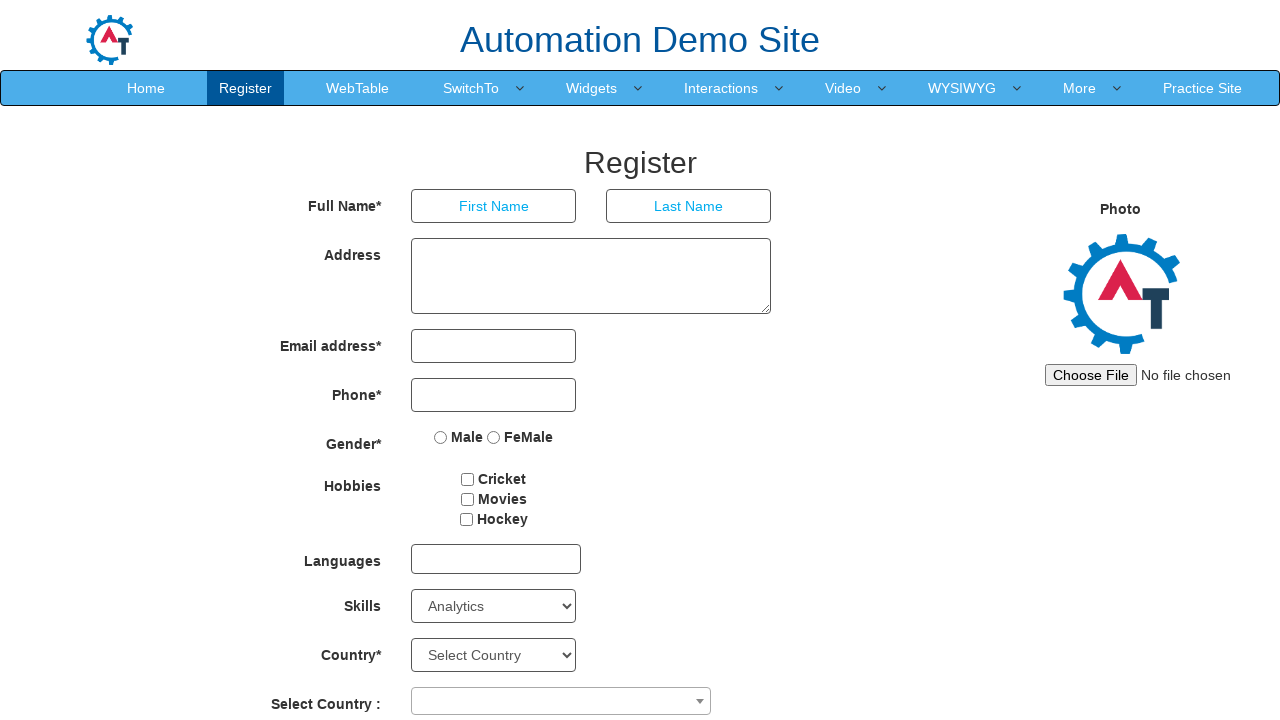

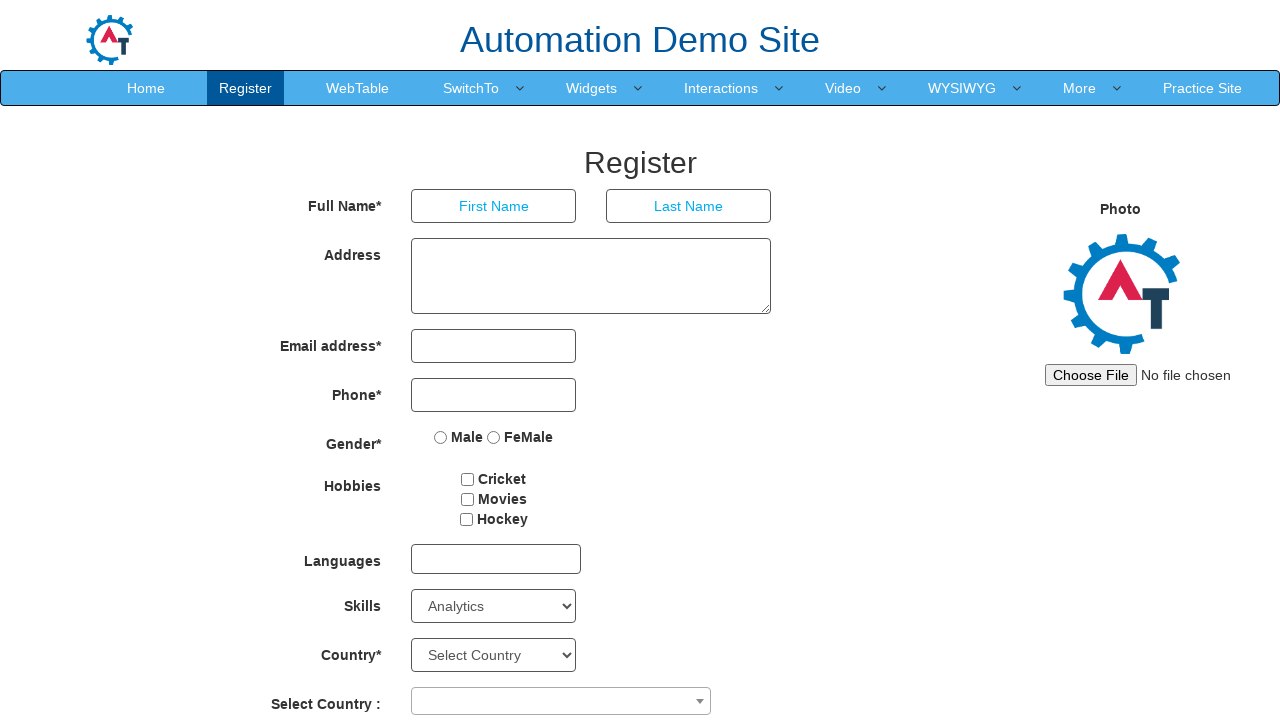